Navigates to Merriam-Webster website and verifies that links are present on the page

Starting URL: https://www.merriam-webster.com/

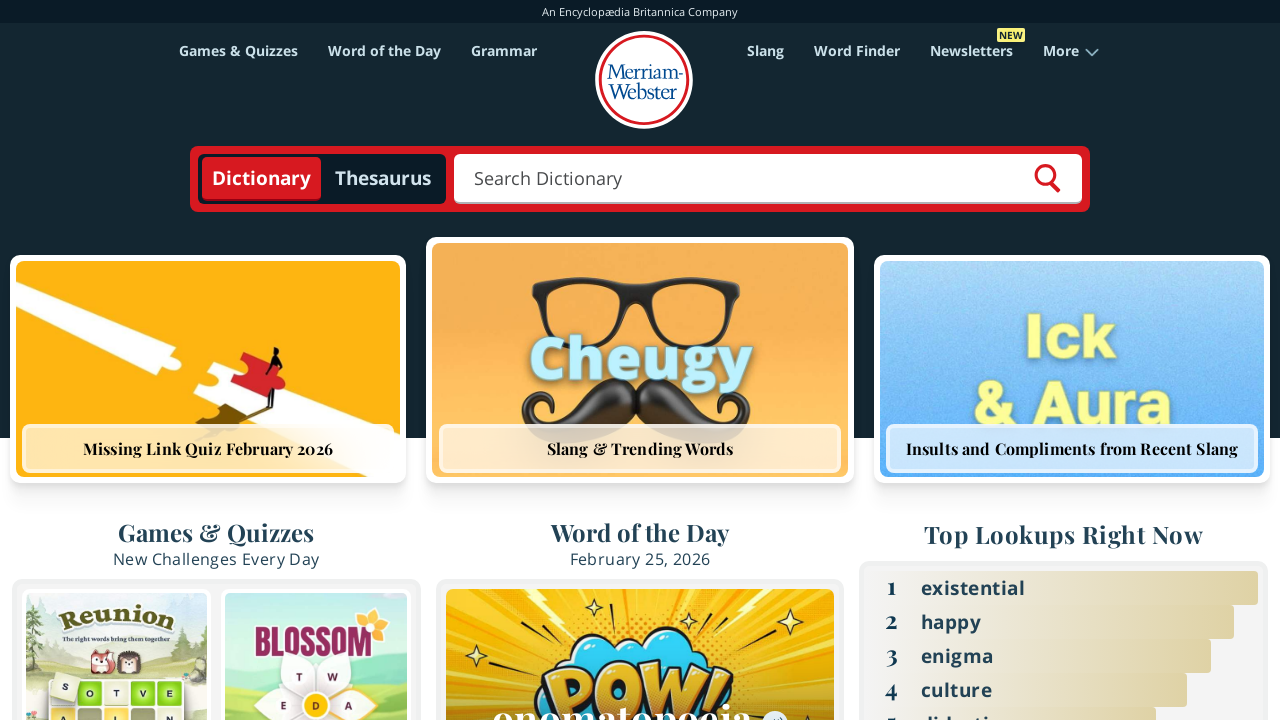

Navigated to Merriam-Webster website
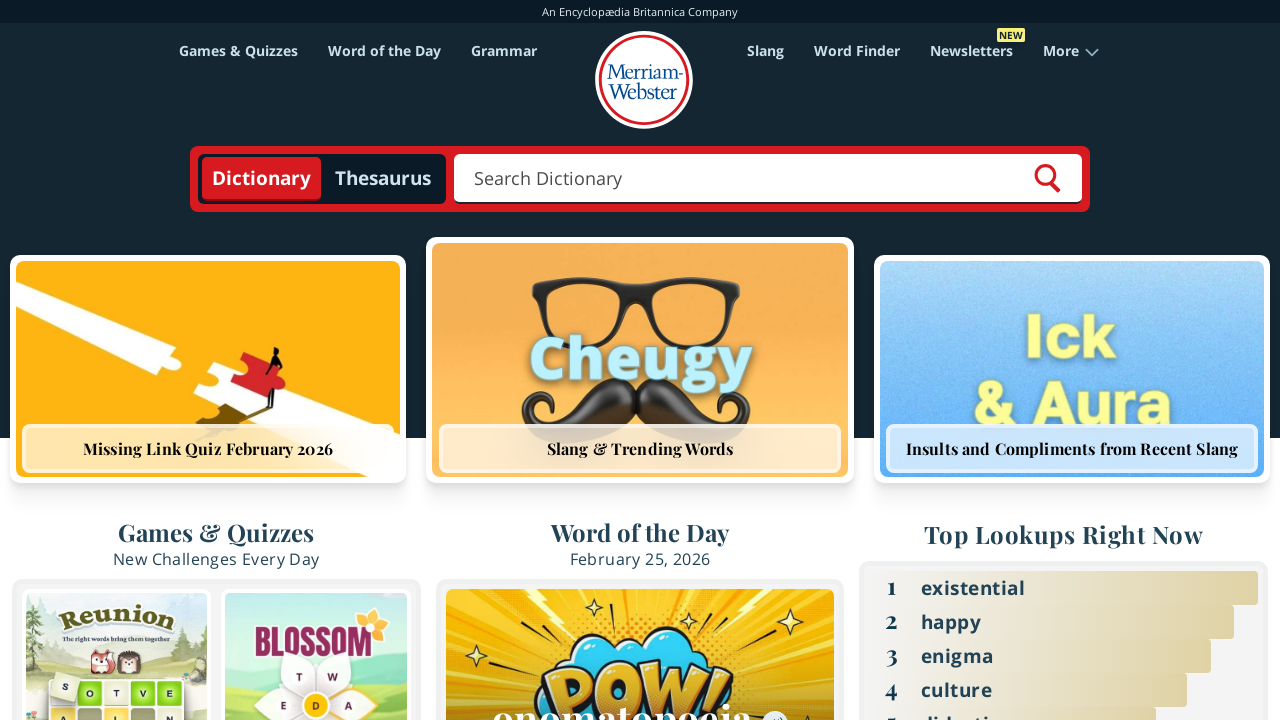

Waited for links to load on the page
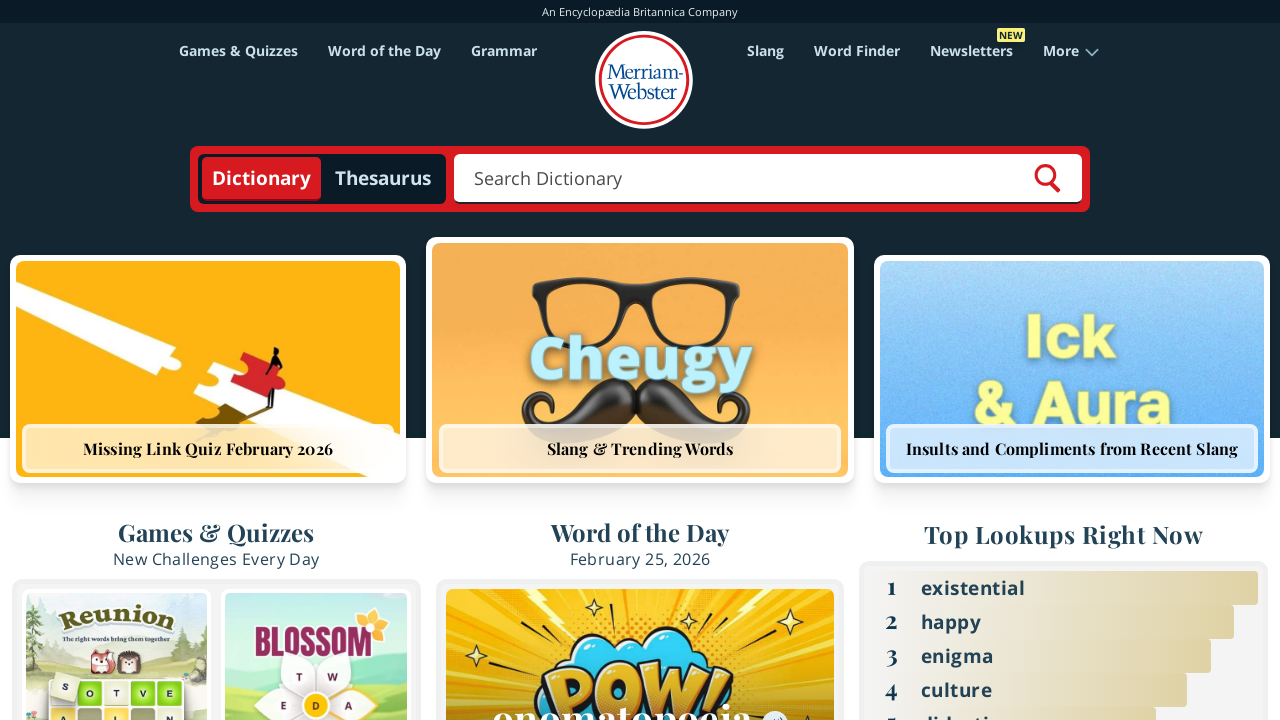

Retrieved all links from the page - found 241 links
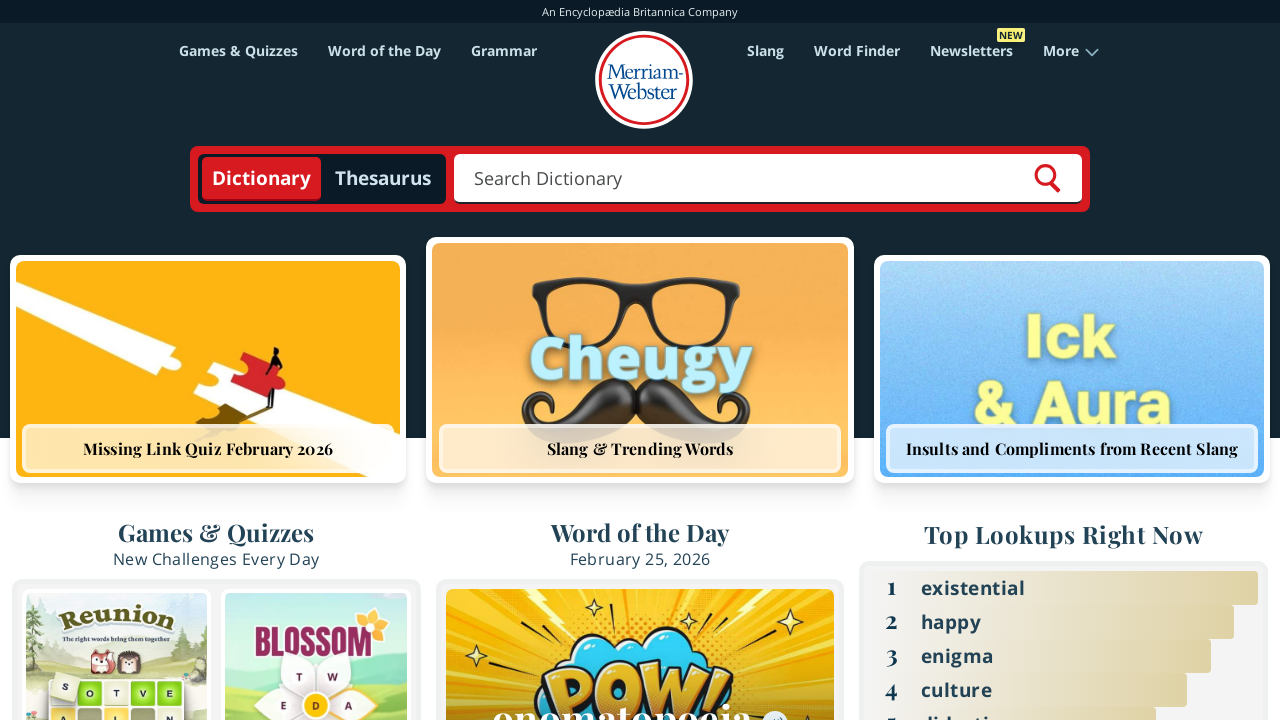

Verified that links are present on the page
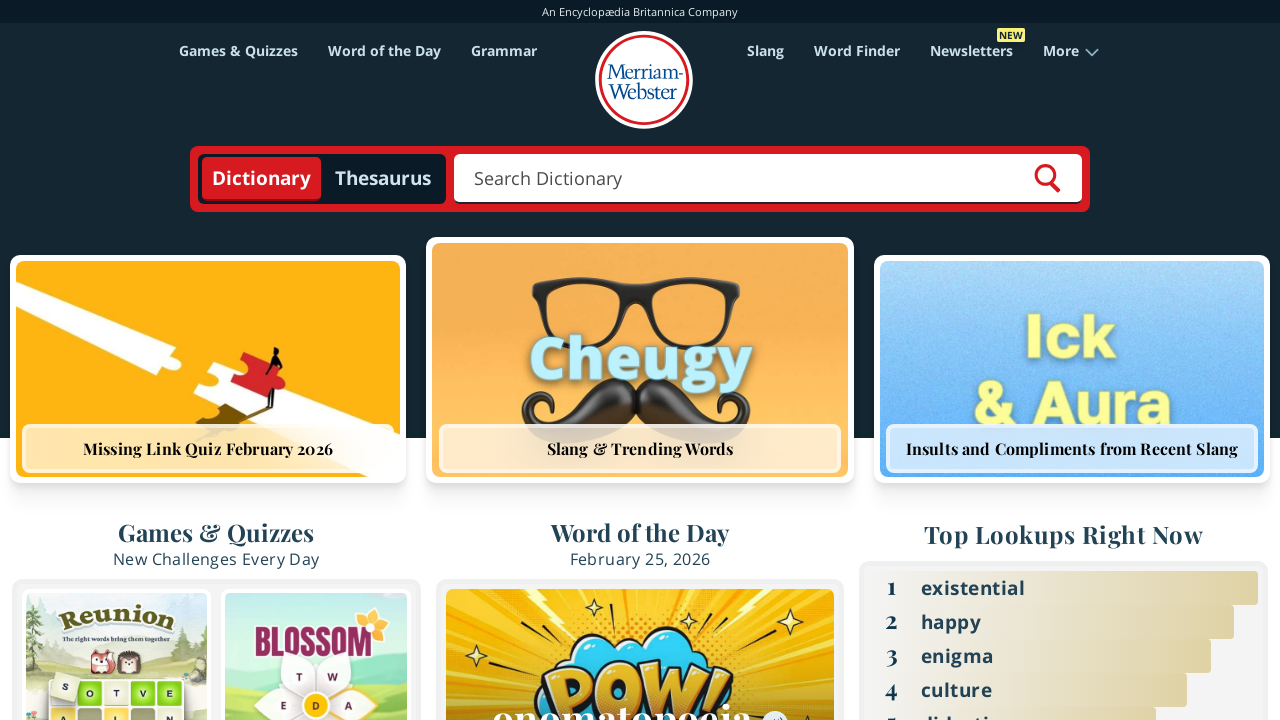

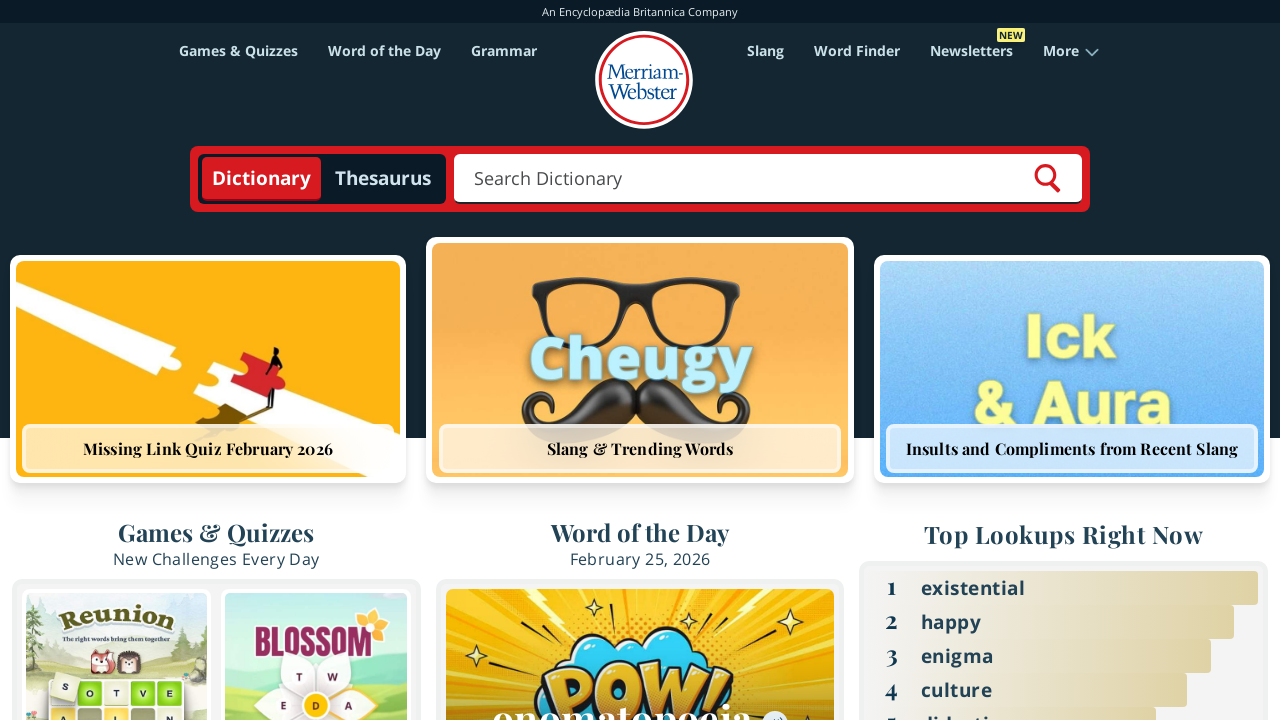